Navigates to VyTrack website and verifies that the Home navigation element is displayed

Starting URL: https://vytrack.com/

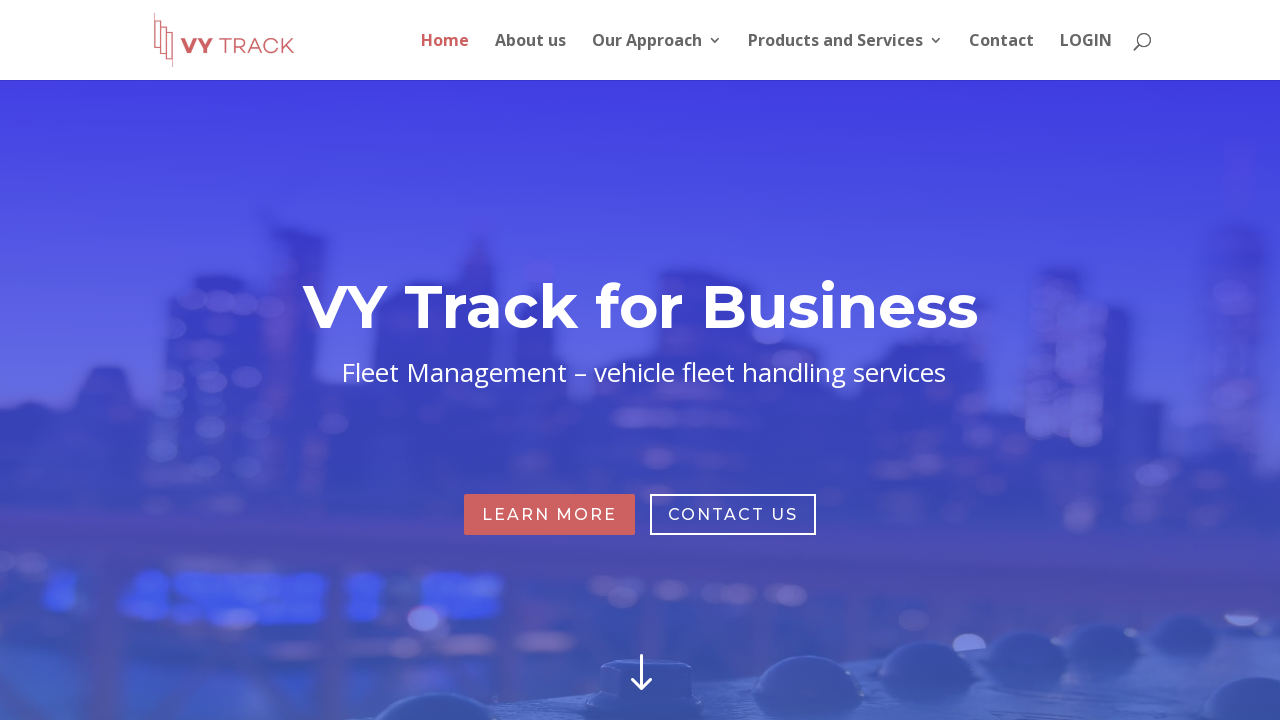

Navigated to VyTrack website
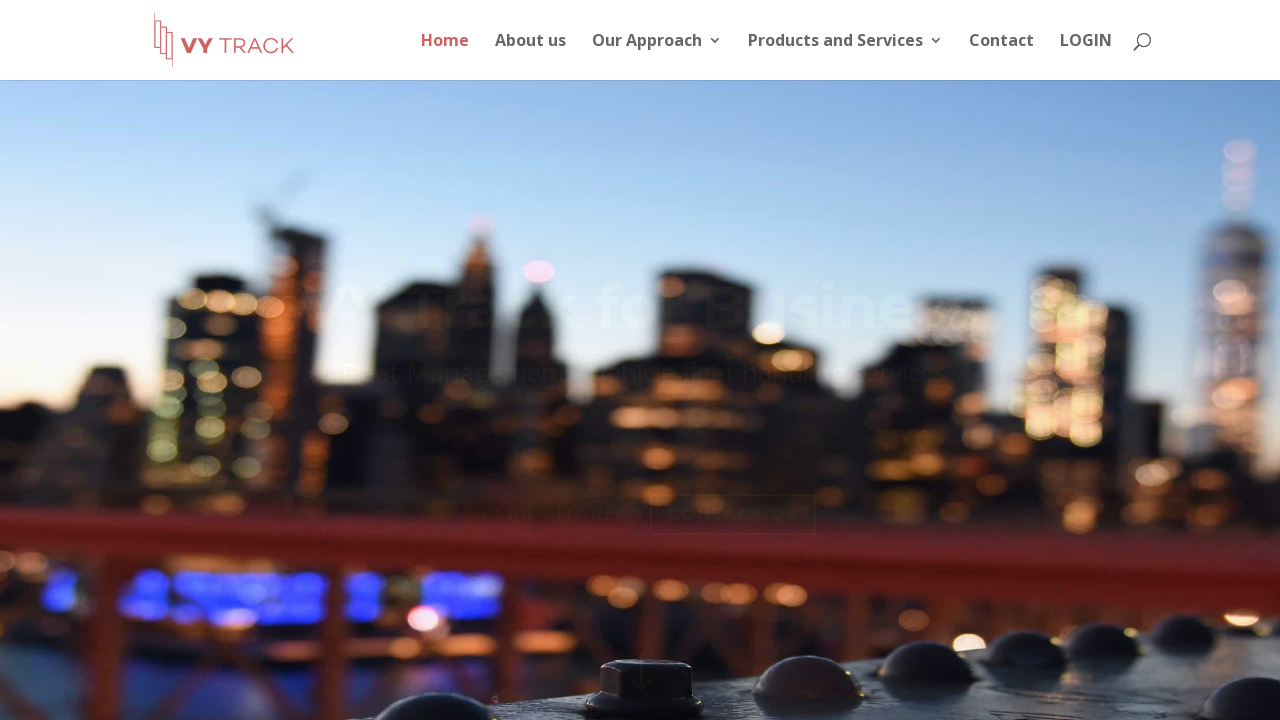

Located Home navigation element
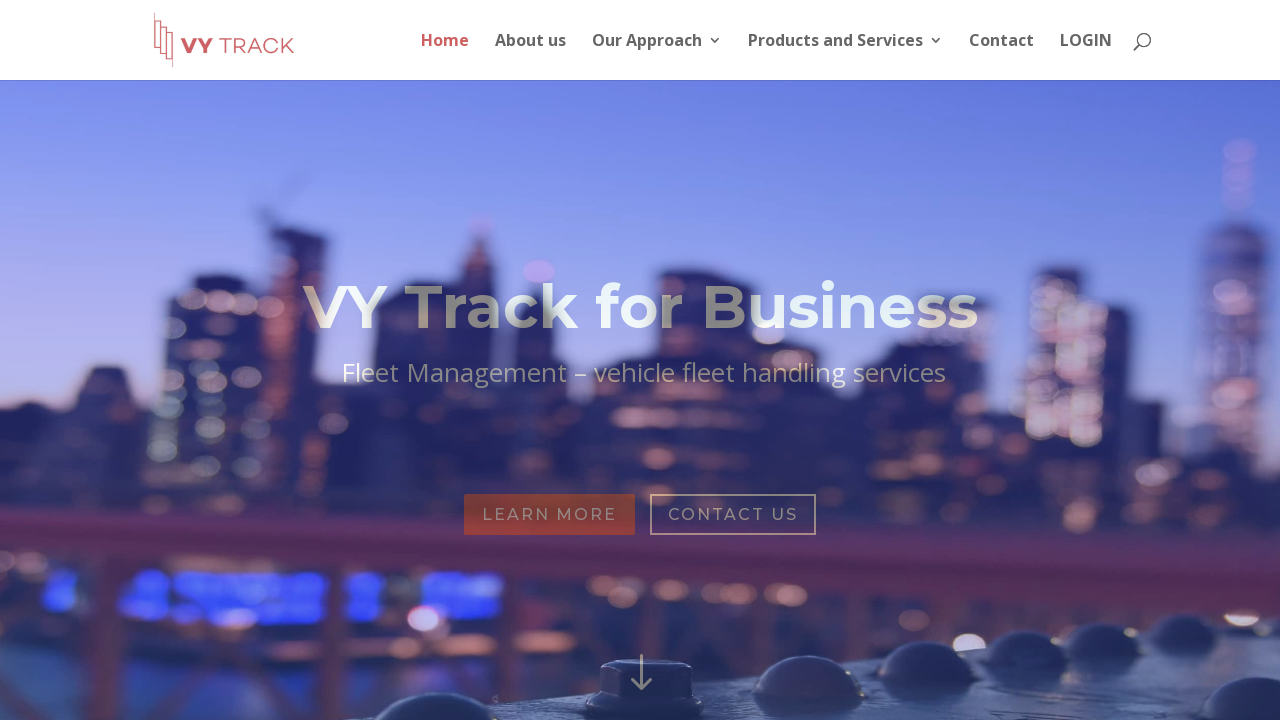

Verified that Home navigation element is displayed
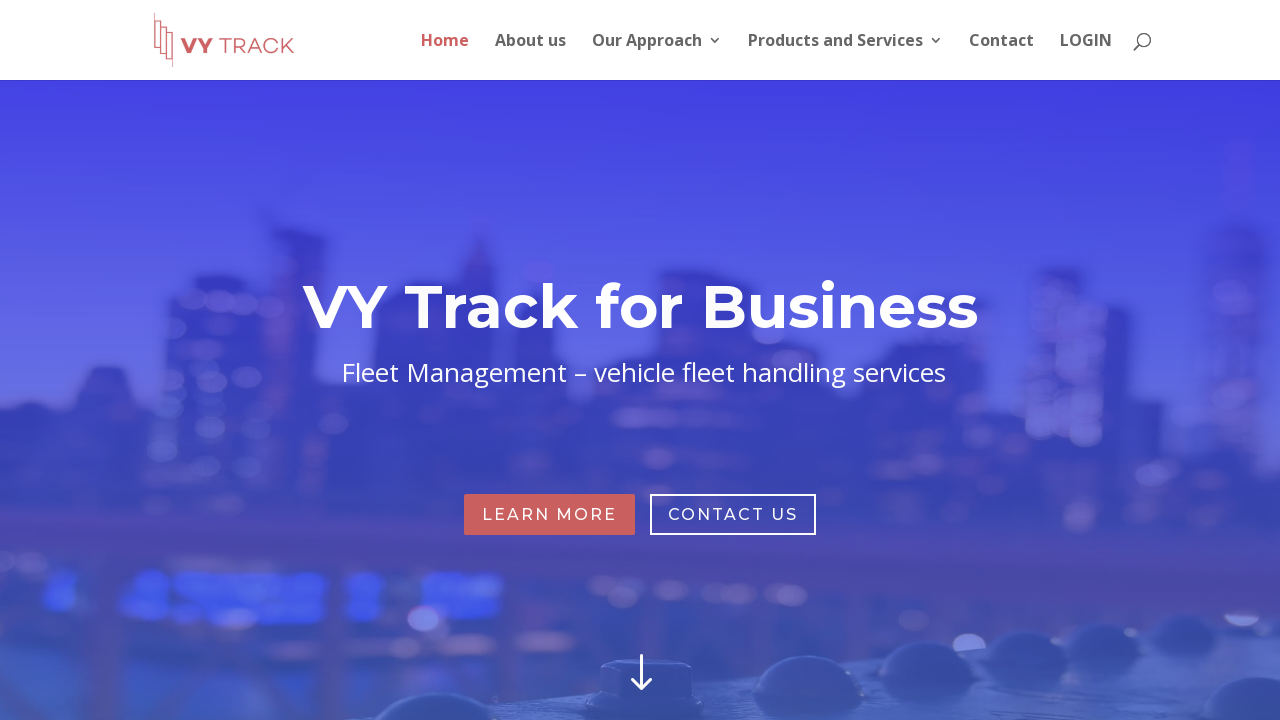

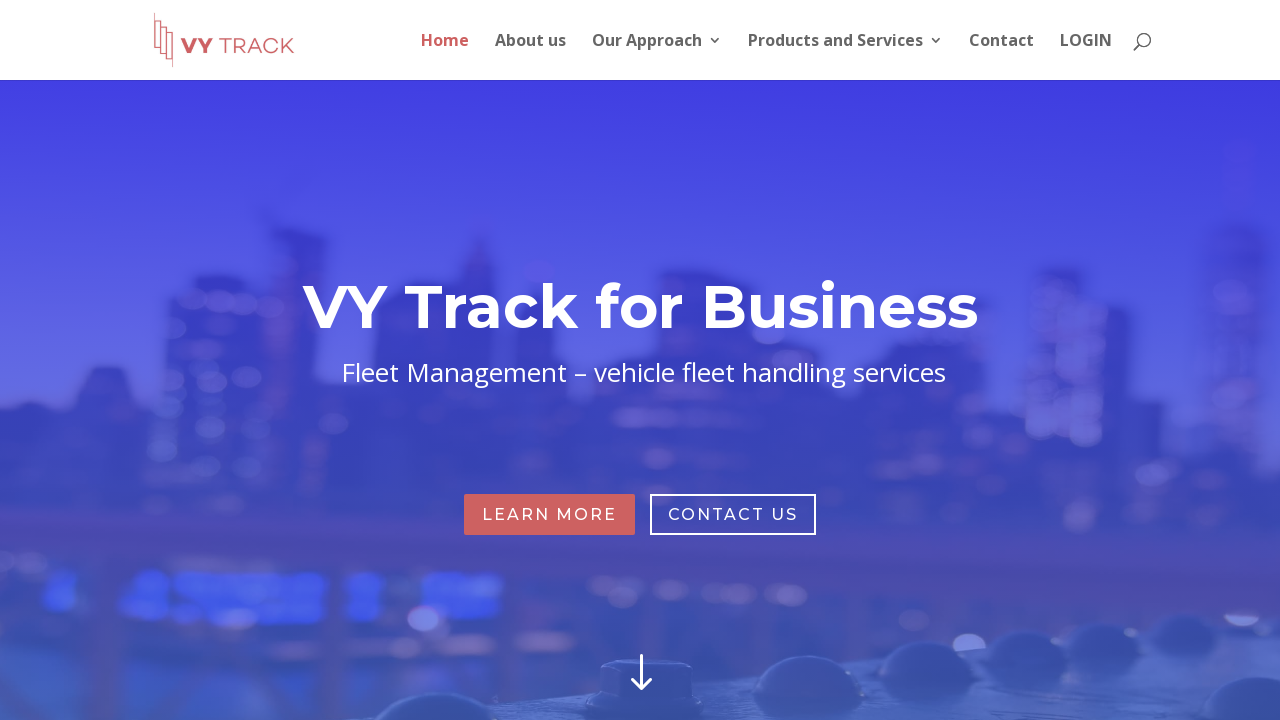